Navigates to a demo page and sets viewport to 1366x768 resolution to verify page renders correctly at this size

Starting URL: https://www.getcalley.com/see-a-demo/

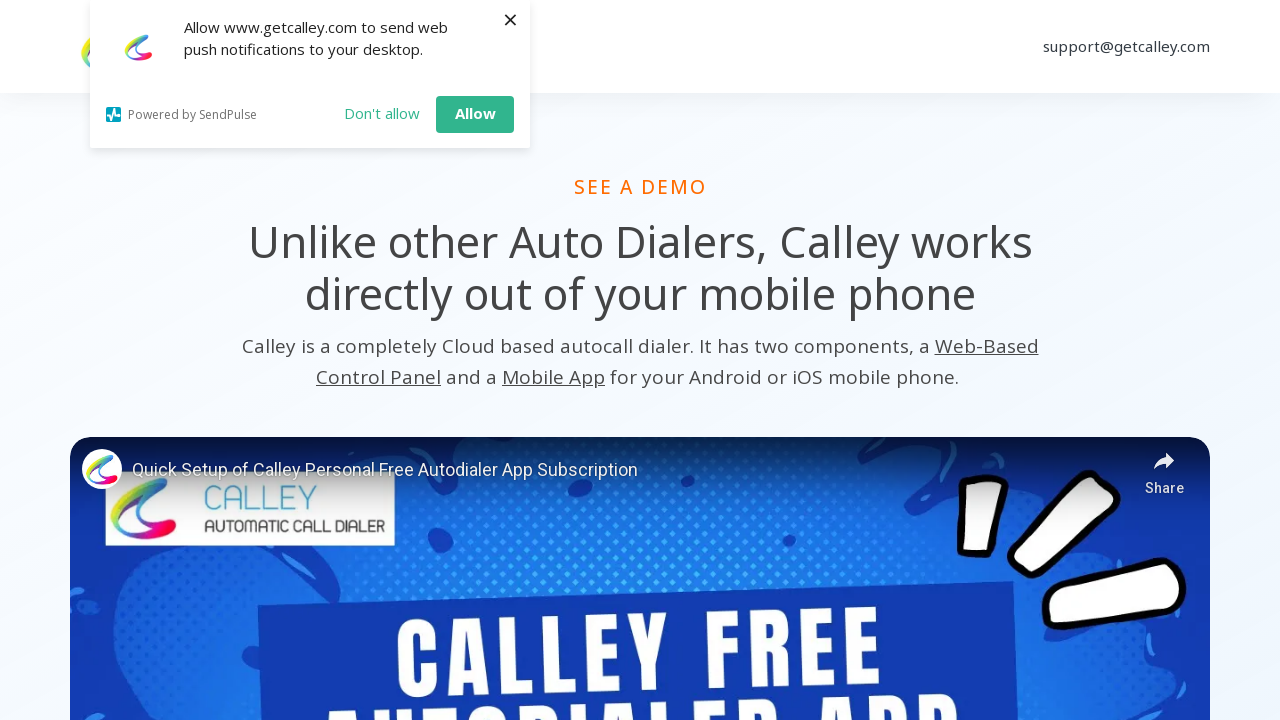

Set viewport size to 1366x768 resolution
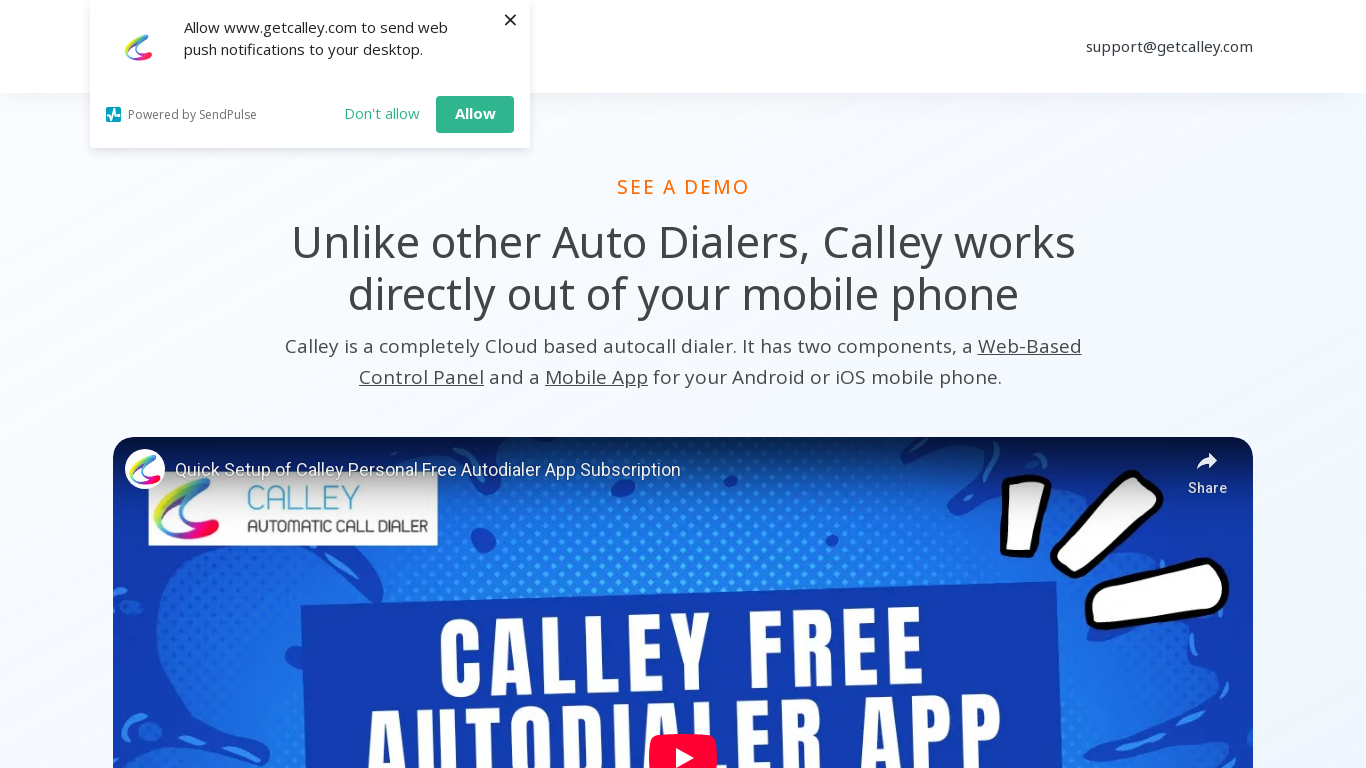

Page content loaded (networkidle state reached)
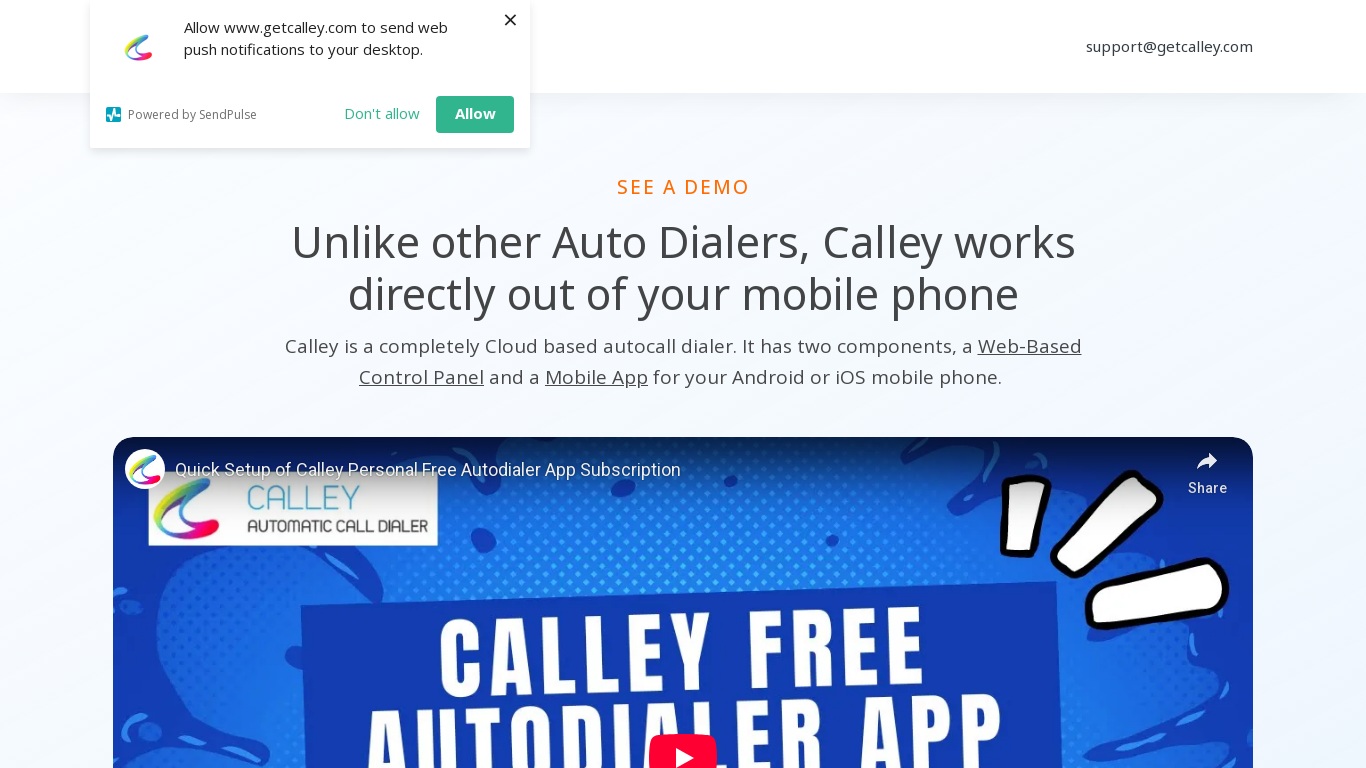

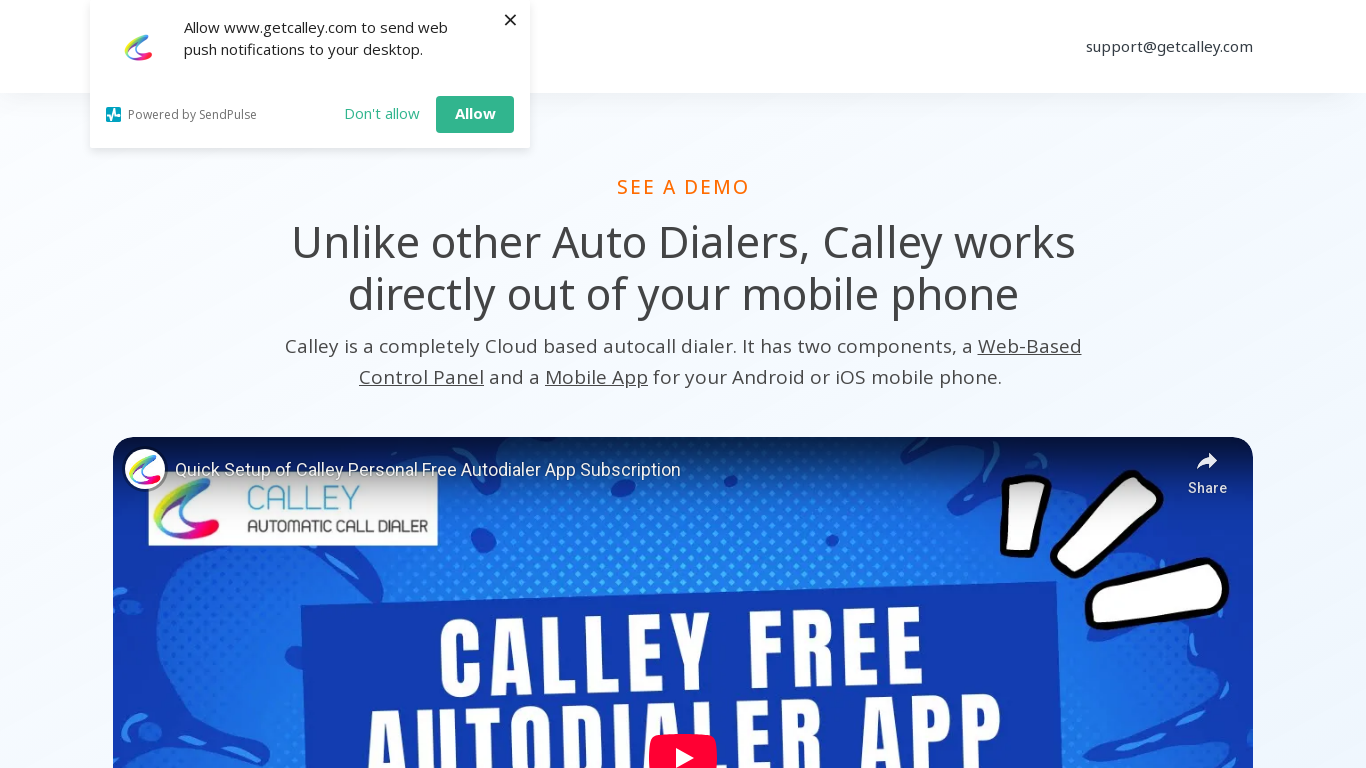